Tests dynamic form controls by using JavaScript to enable a disabled input field and entering text into it

Starting URL: https://the-internet.herokuapp.com/dynamic_controls

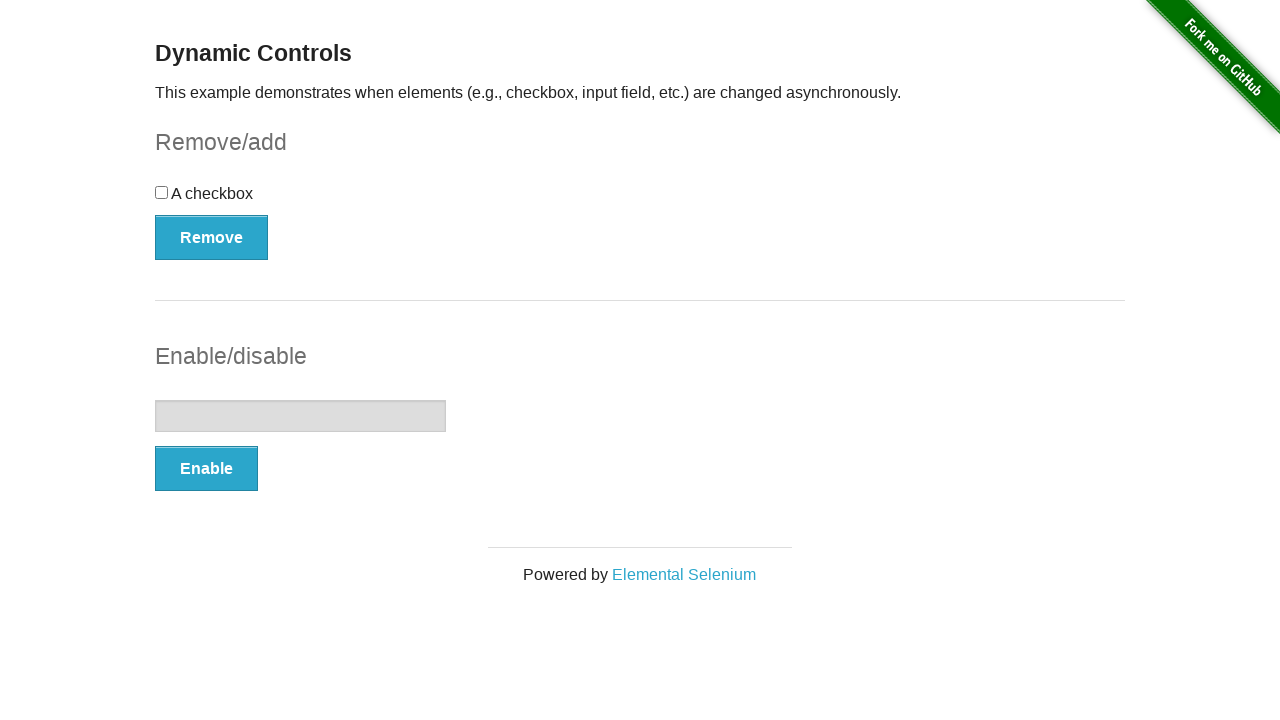

Enabled the disabled input field using JavaScript
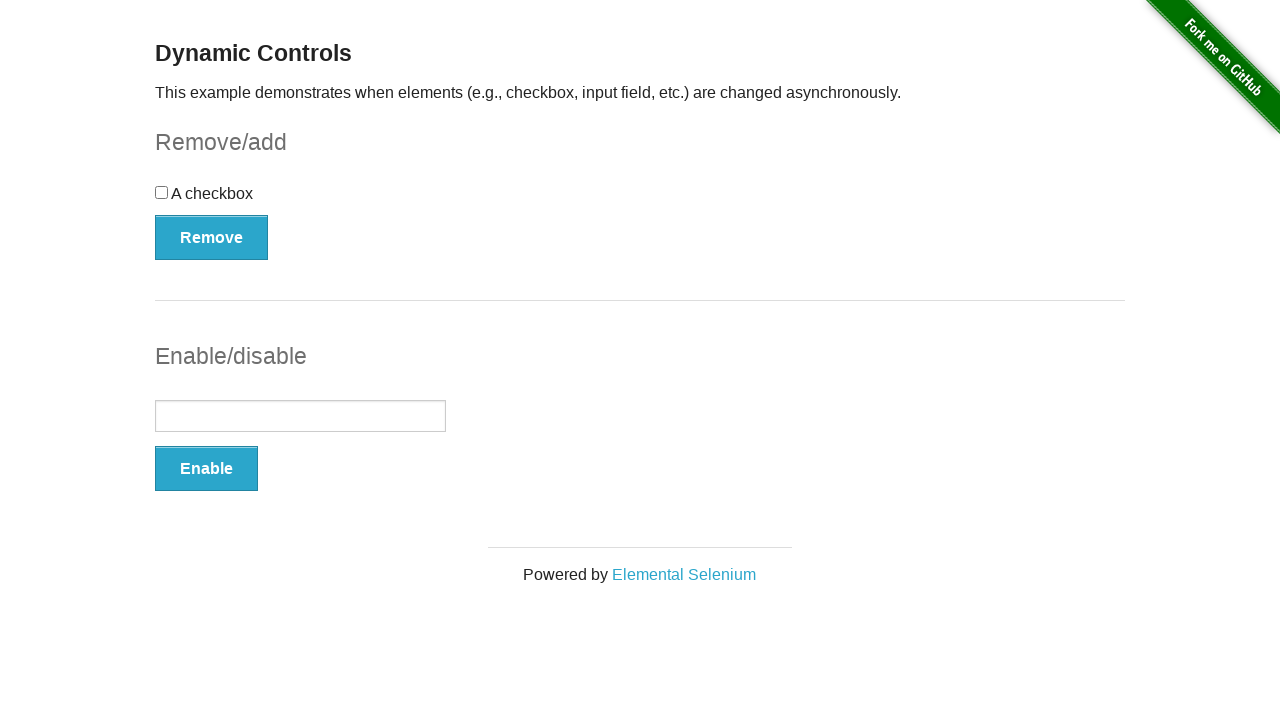

Entered text 'field disabled' into the enabled input field using JavaScript
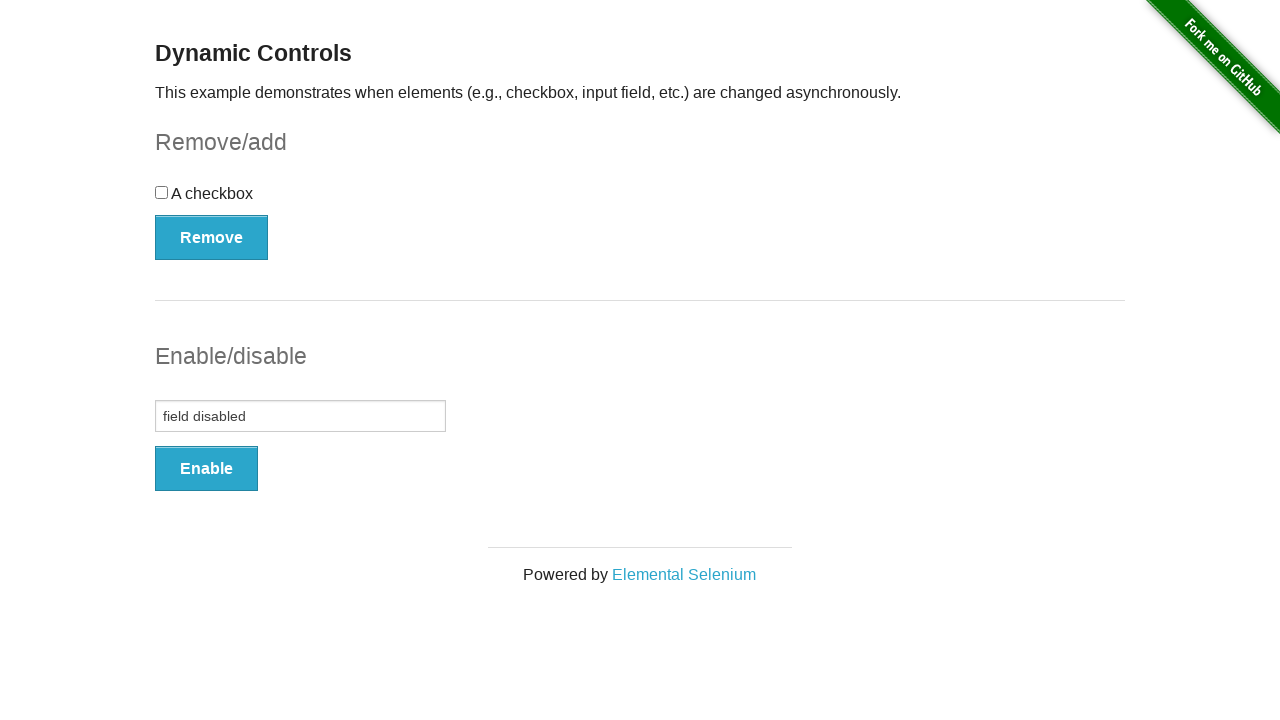

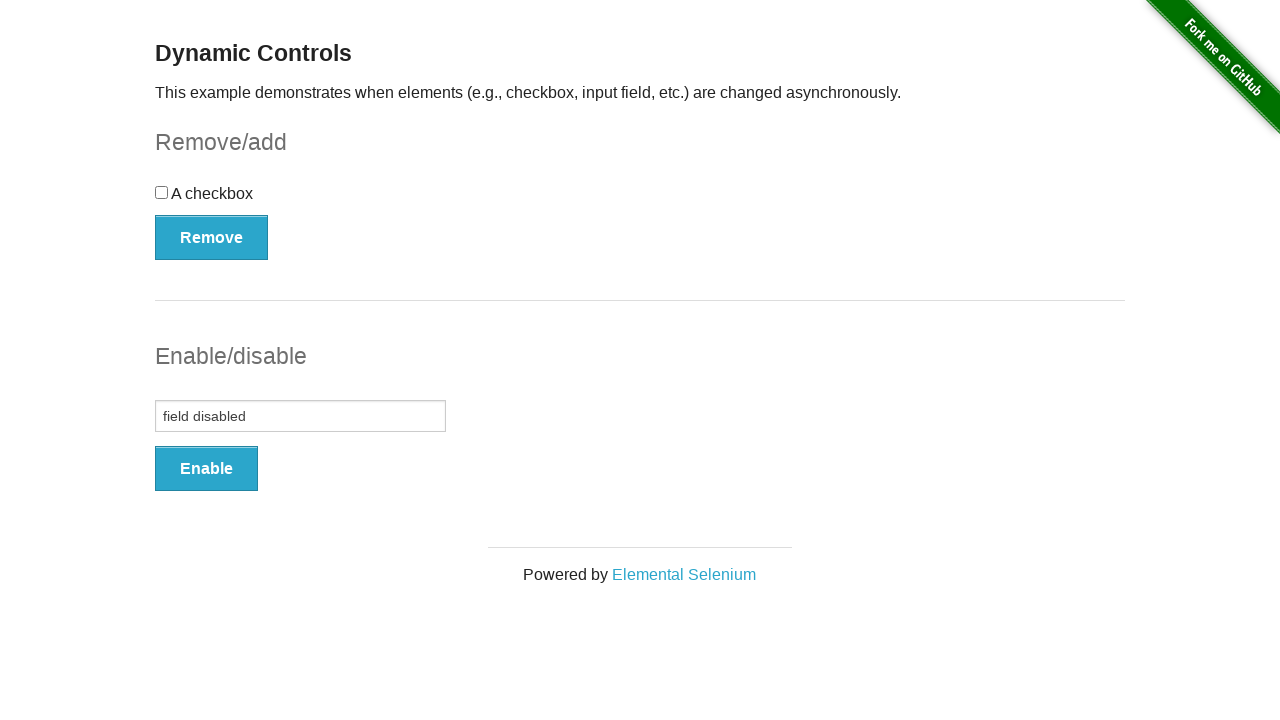